Tests registration form submission on page 1 by filling required fields and verifying success message

Starting URL: http://suninjuly.github.io/registration1.html

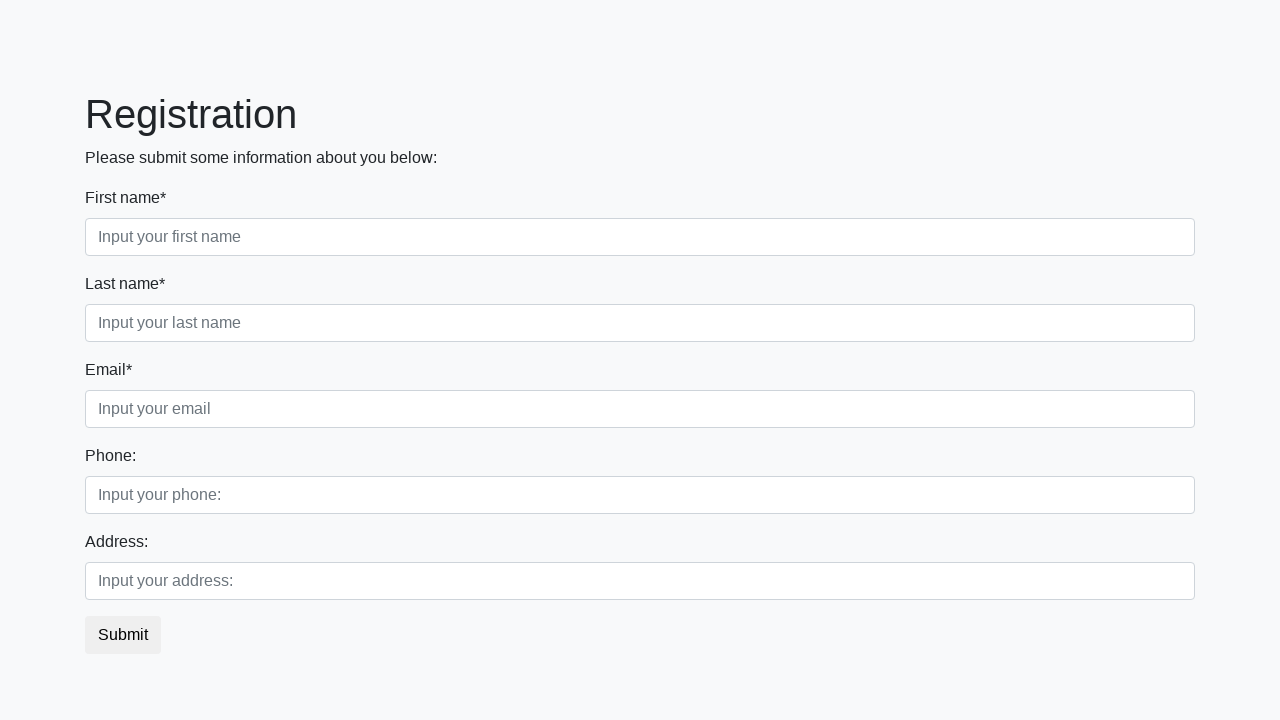

Filled first name field with 'Ivan' on //input[@class='form-control first' and @required]
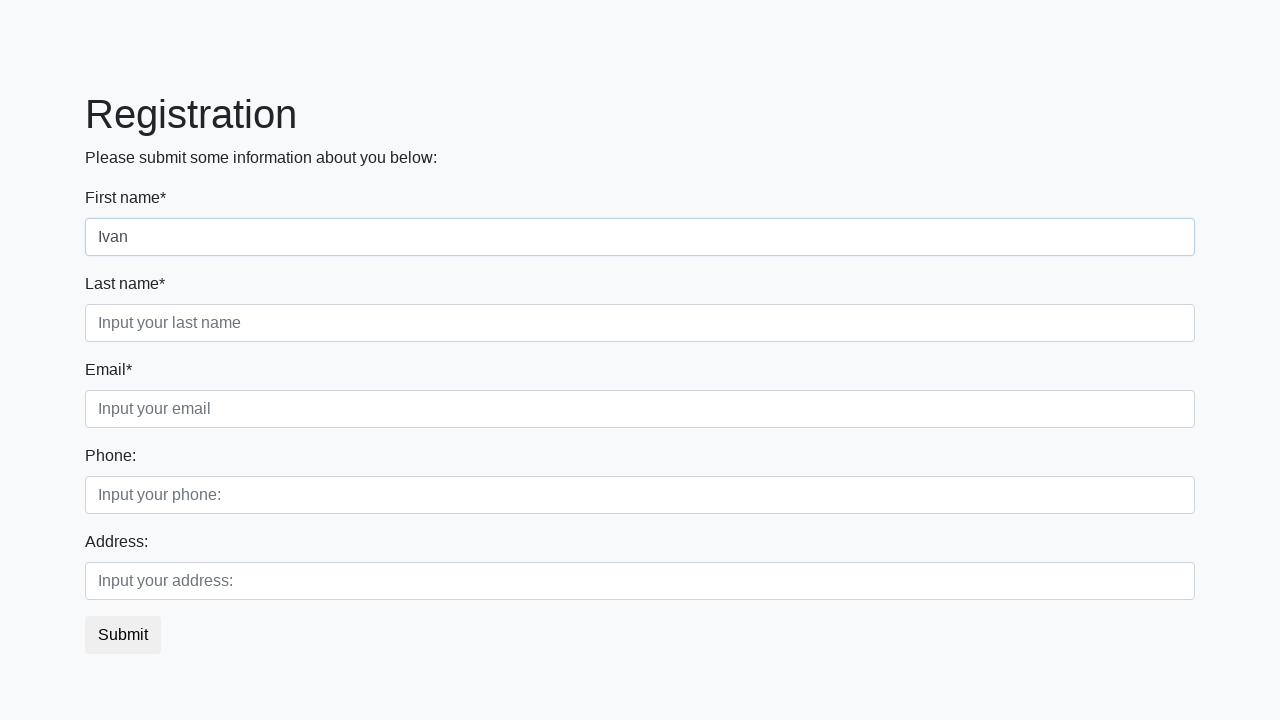

Filled last name field with 'Petrov' on //input[@class='form-control second' and @required]
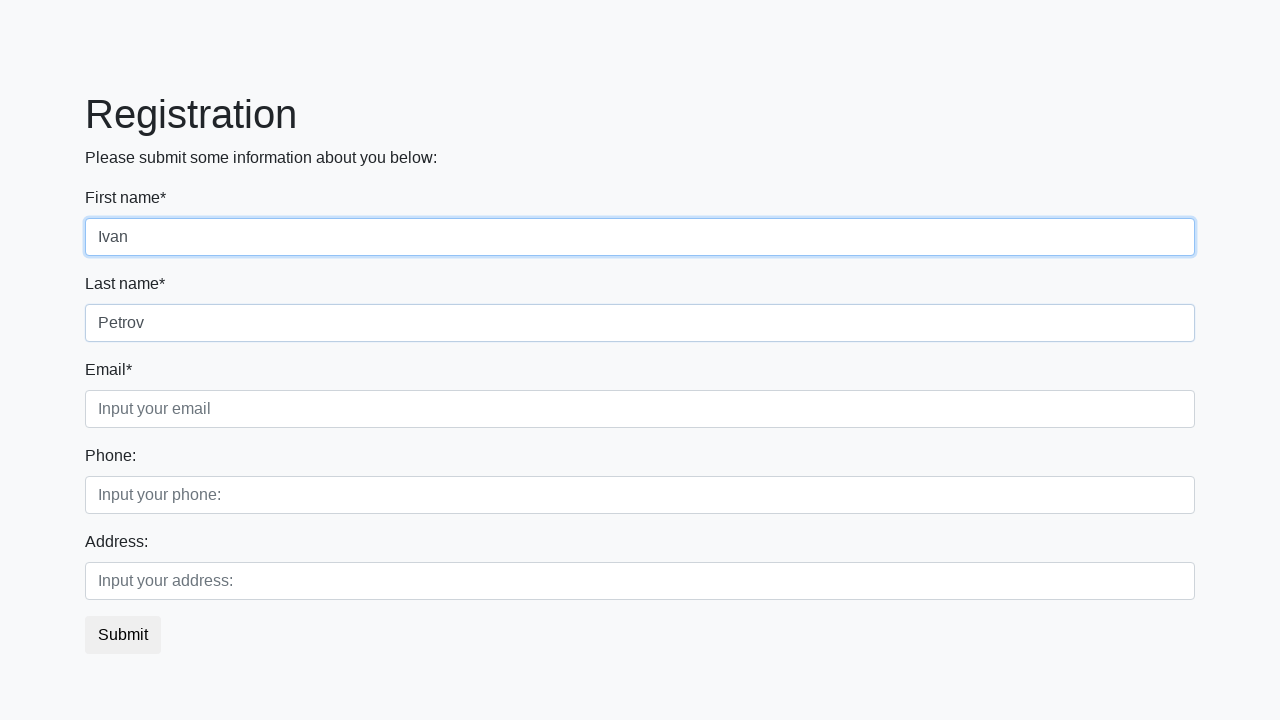

Filled city field with 'Smolensk' on //input[@class='form-control third' and @required]
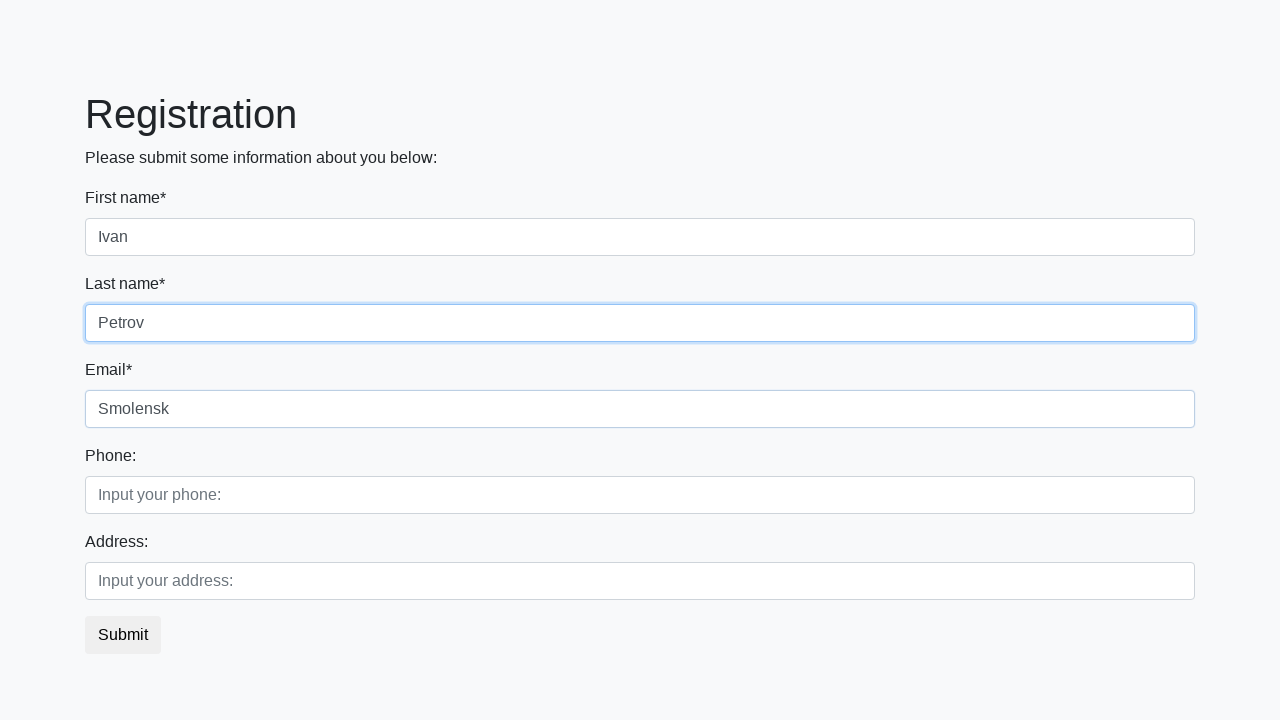

Clicked submit button to register at (123, 635) on button.btn
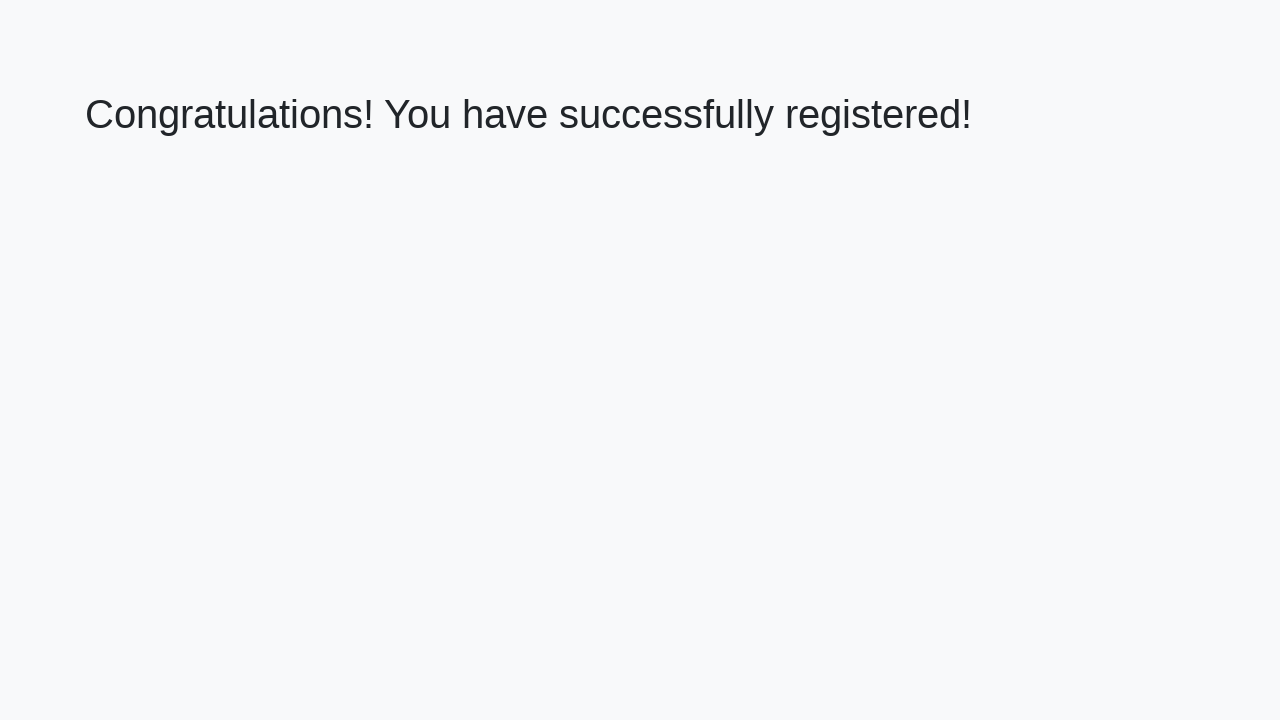

Success message appeared with h1 selector
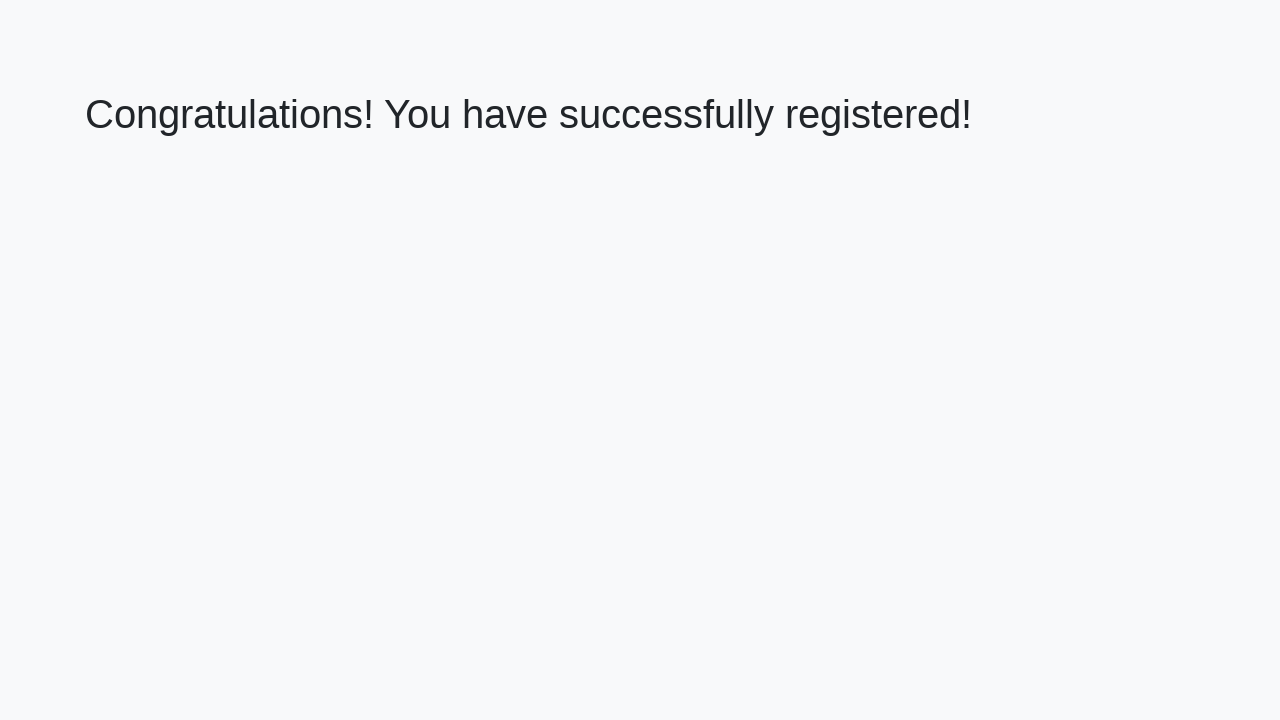

Retrieved success message: 'Congratulations! You have successfully registered!'
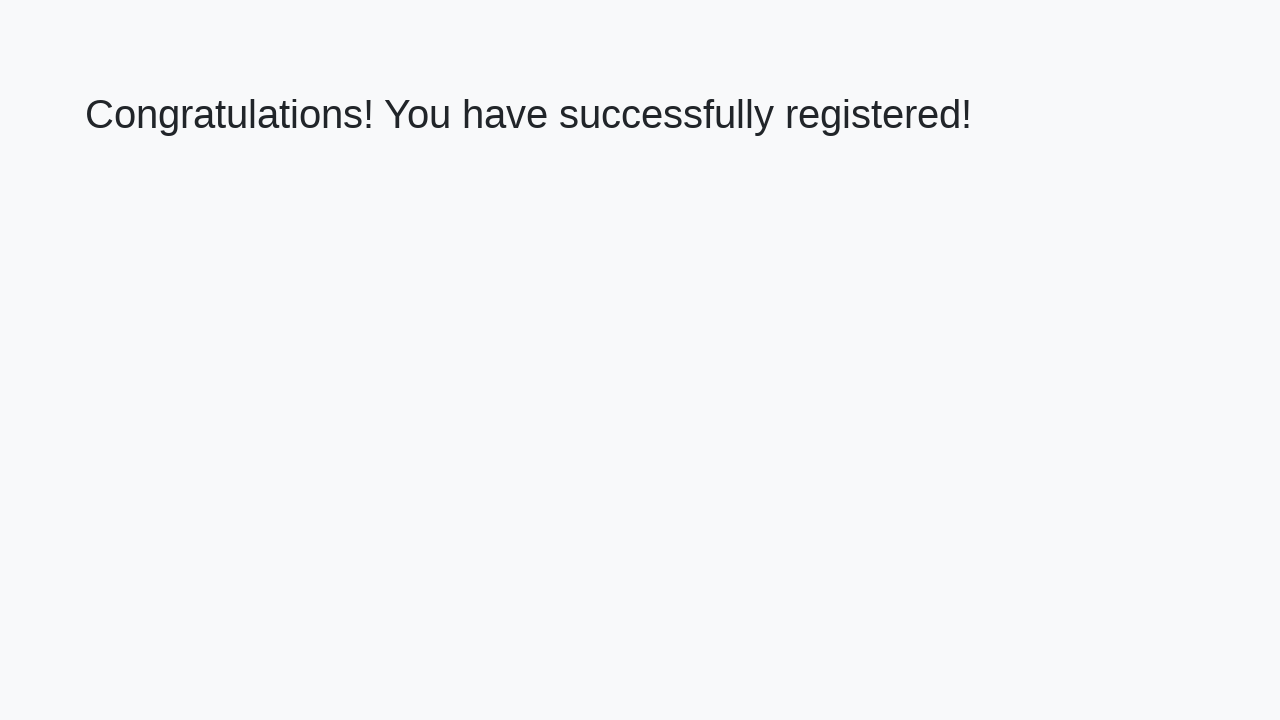

Verified success message matches expected text
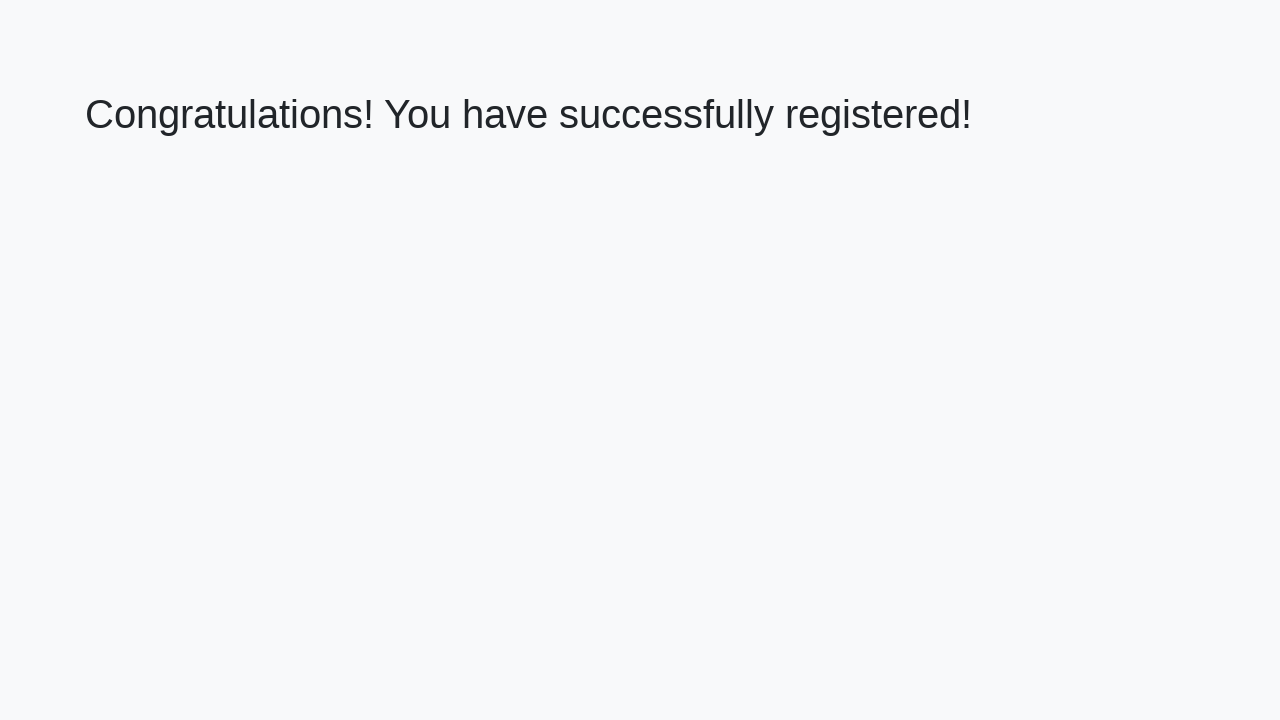

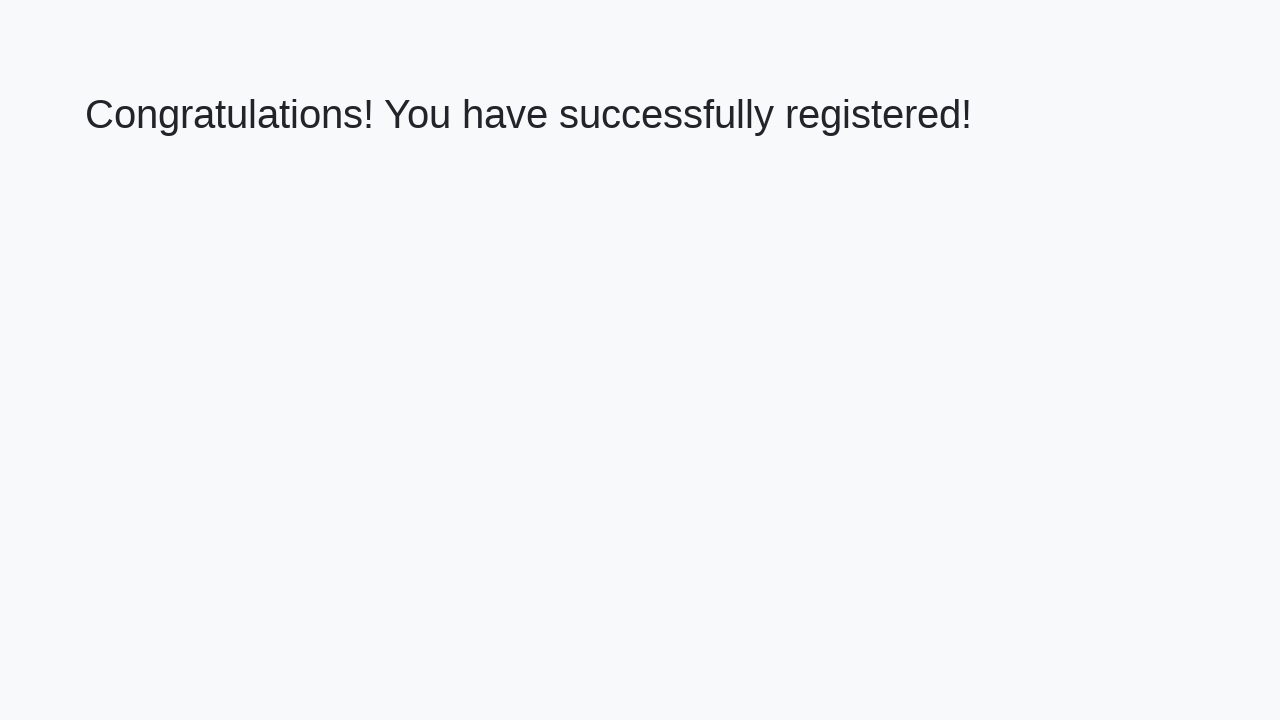